Tests dropdown selection functionality including single and multiple selection dropdowns, selecting options by different methods, and deselecting all options

Starting URL: https://letcode.in/dropdowns

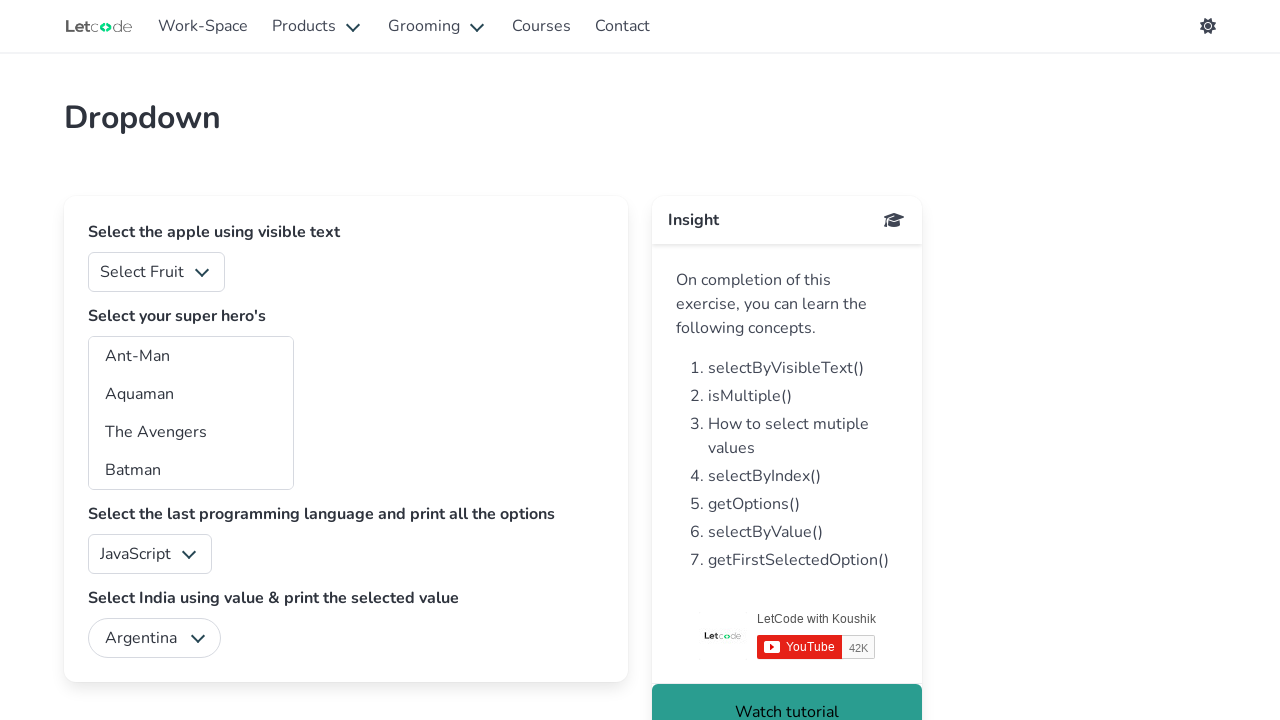

Selected option at index 1 from fruits dropdown on #fruits
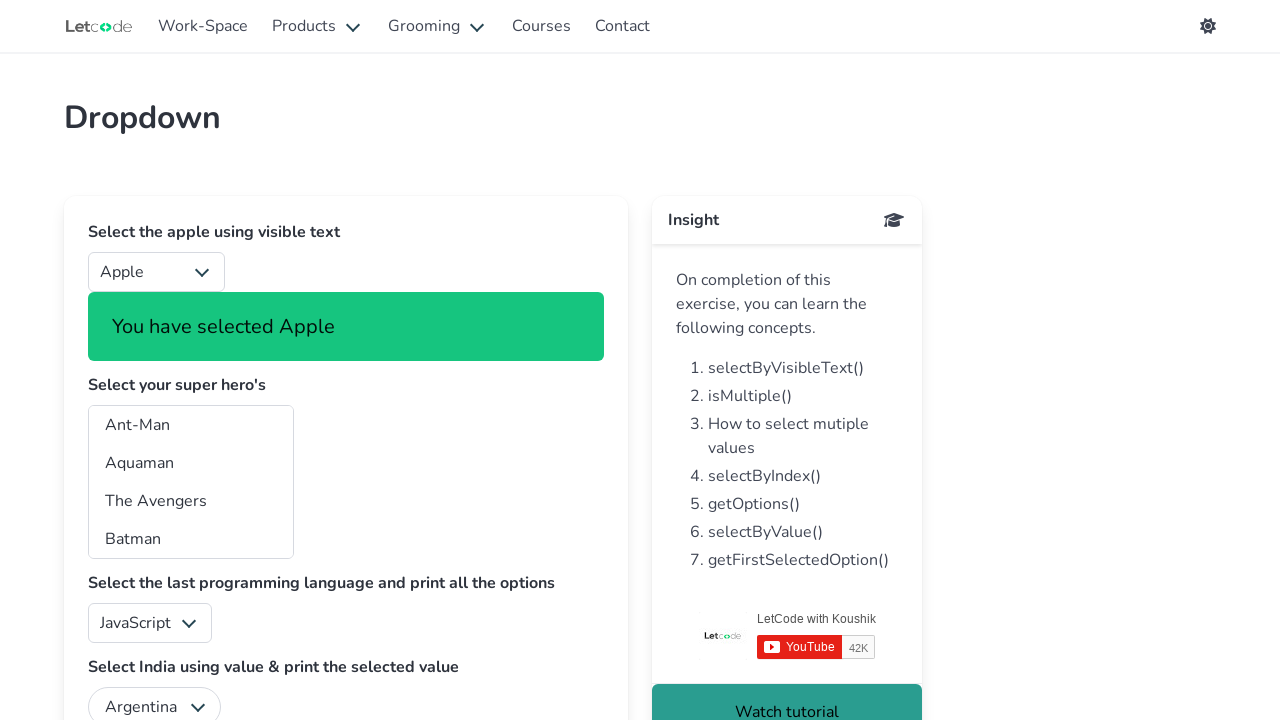

Selected 'Ant-Man' from heroes dropdown by visible text on #superheros
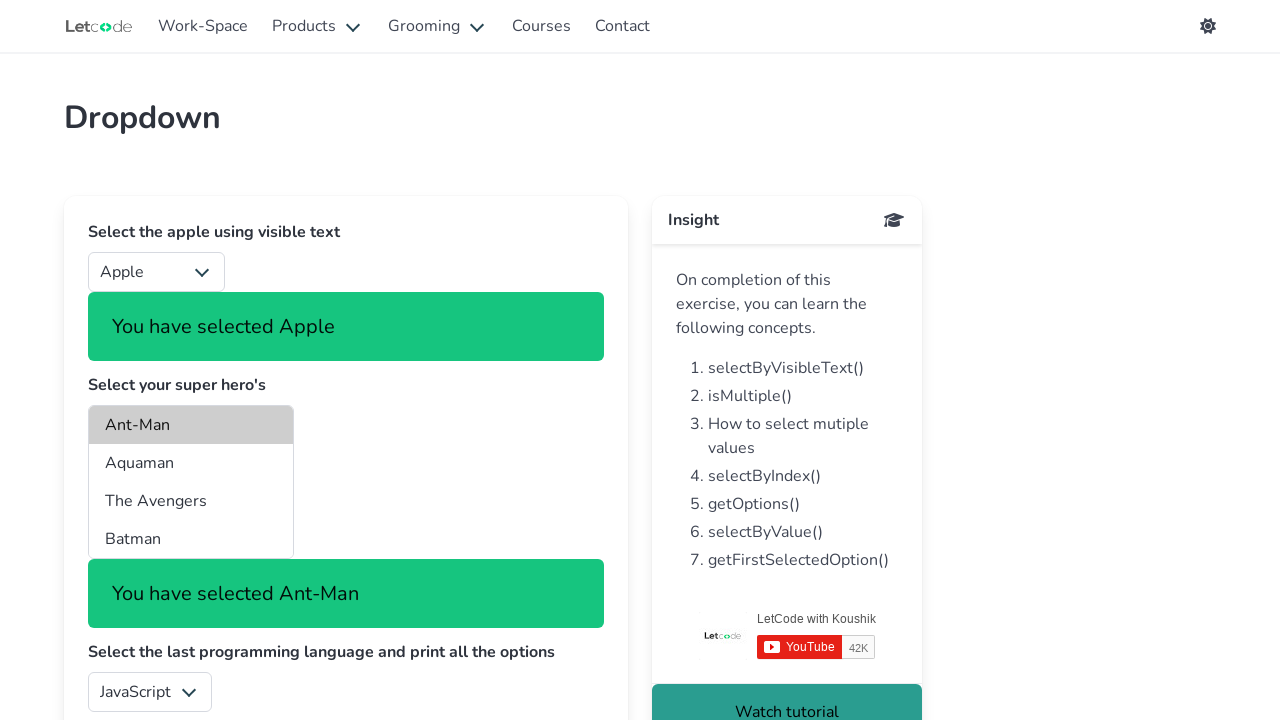

Selected option at index 2 from heroes dropdown on #superheros
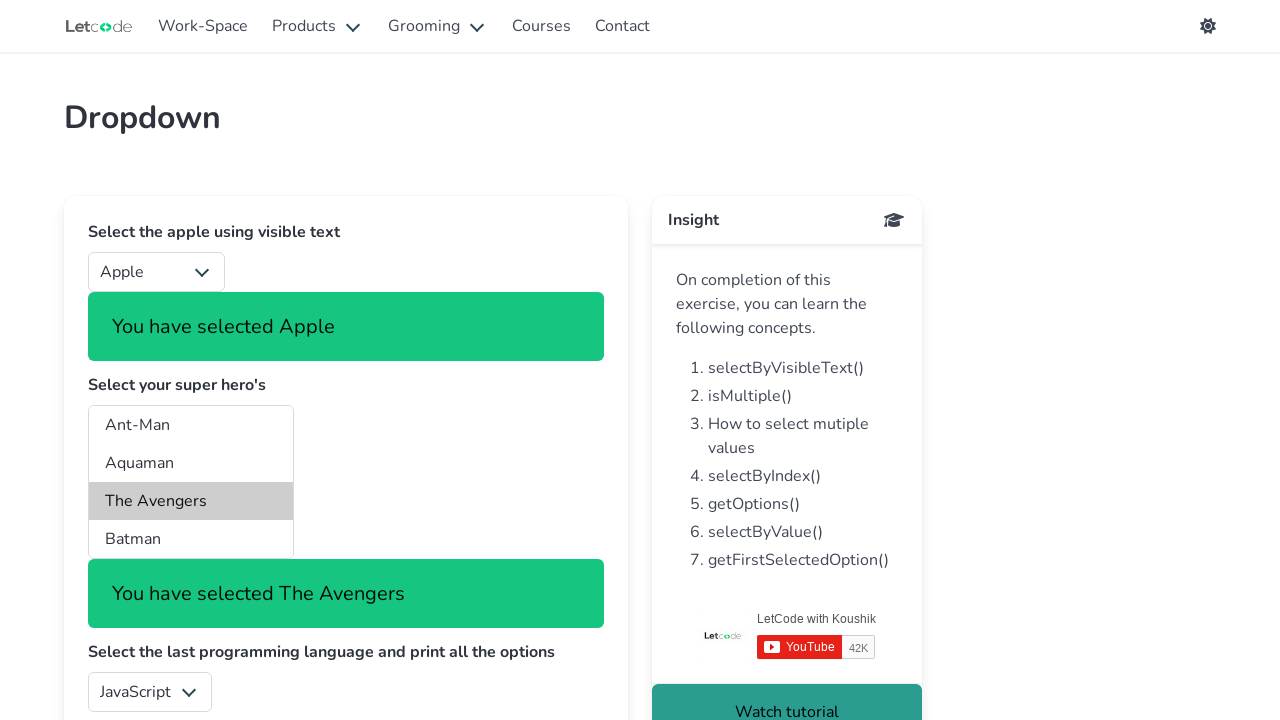

Selected option with value 'bp' from heroes dropdown on #superheros
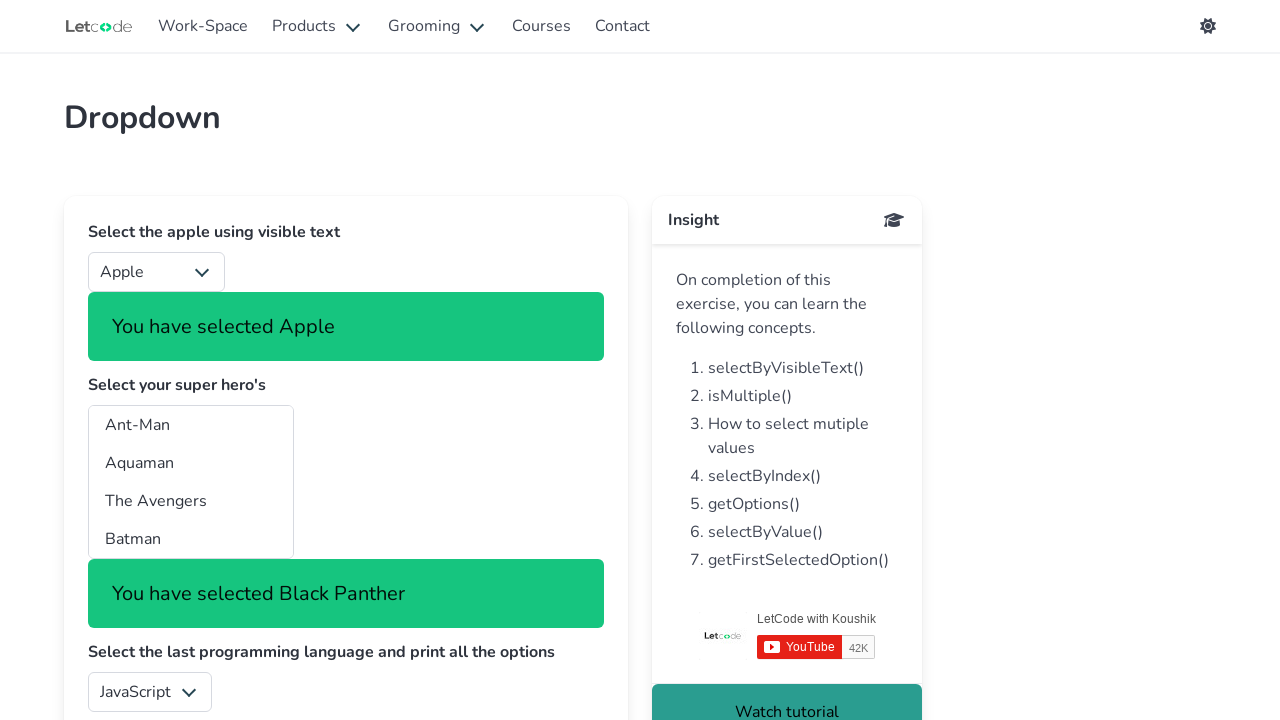

Selected option with value 'ds' from heroes dropdown on #superheros
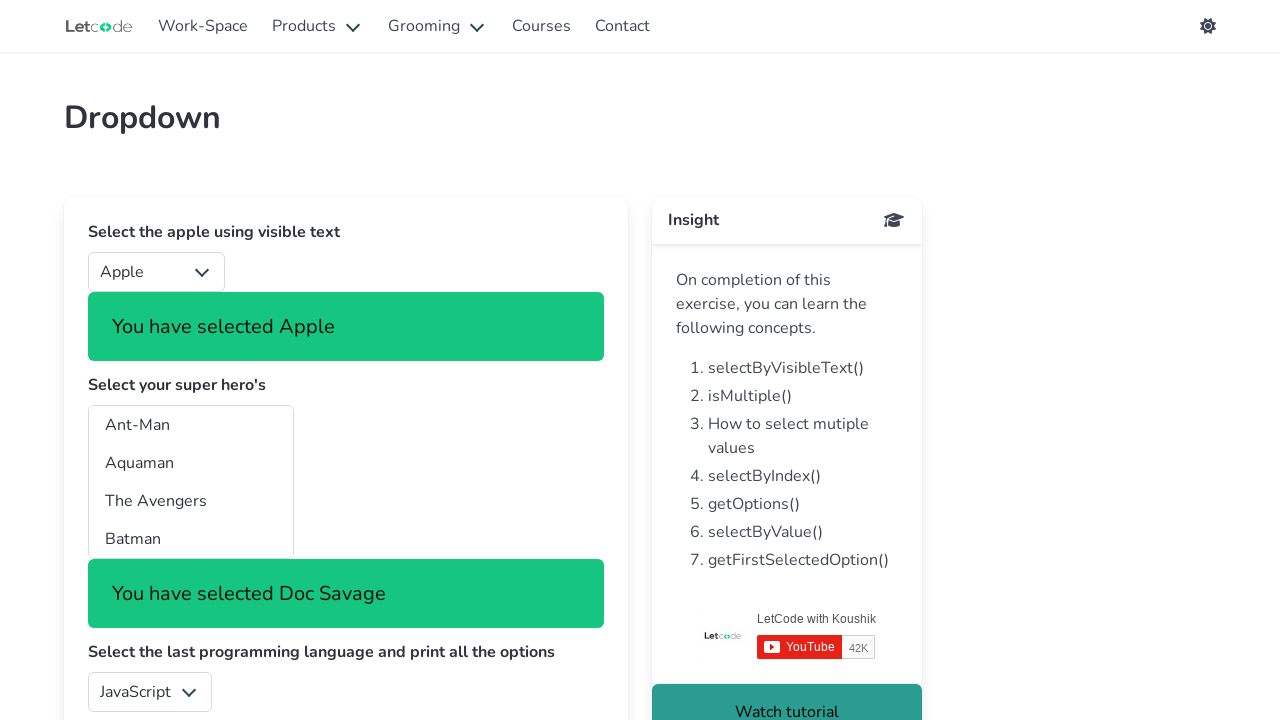

Selected 'Spider-Man' from heroes dropdown by visible text on #superheros
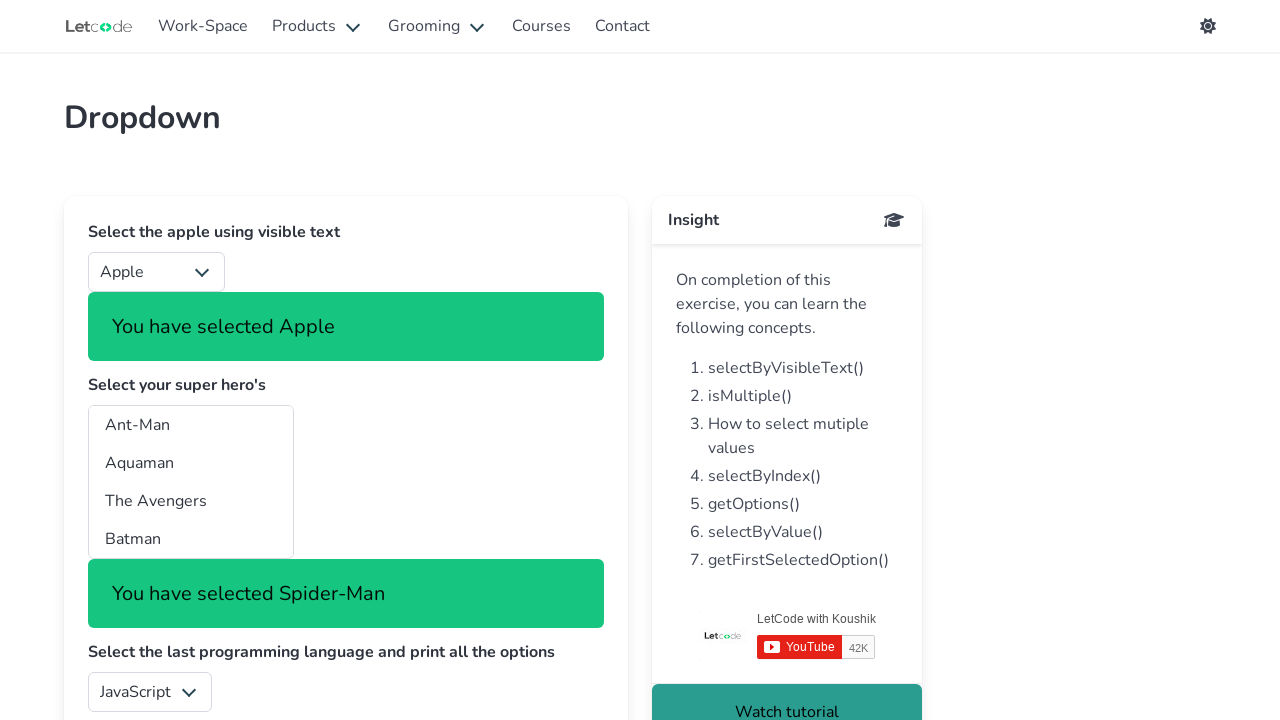

Located all selected options in heroes dropdown
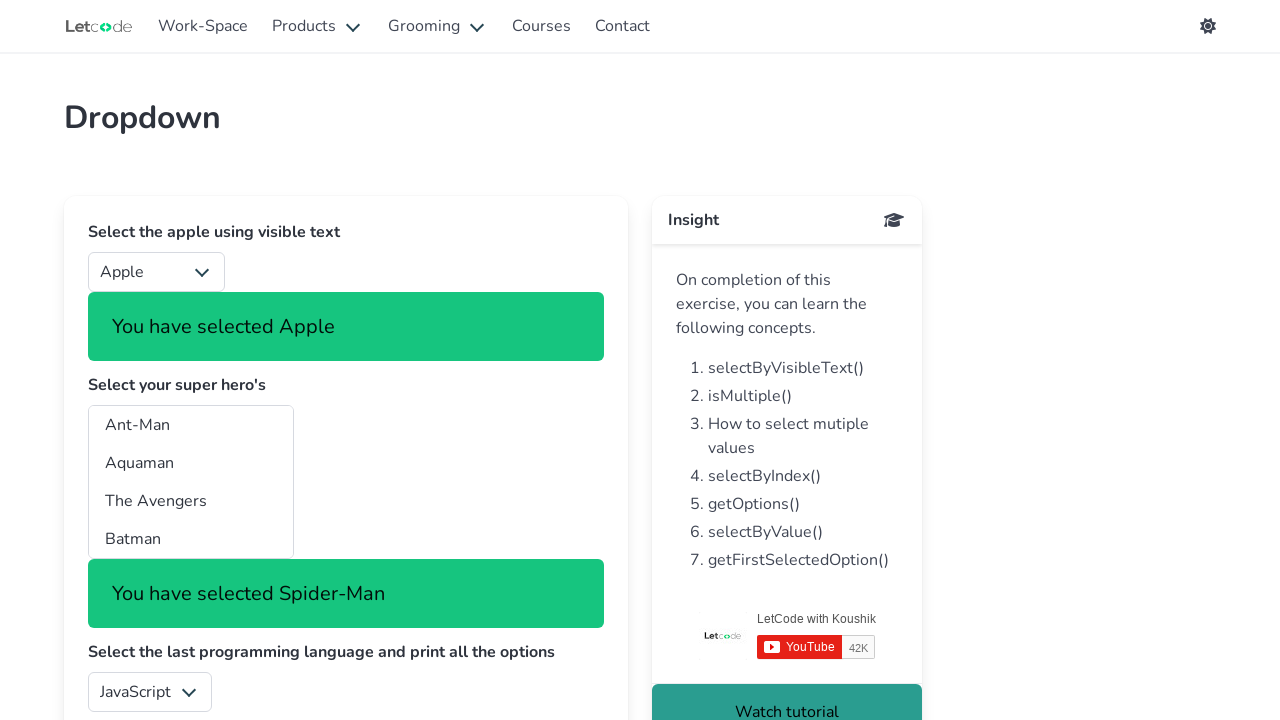

Retrieved first selected option from heroes dropdown
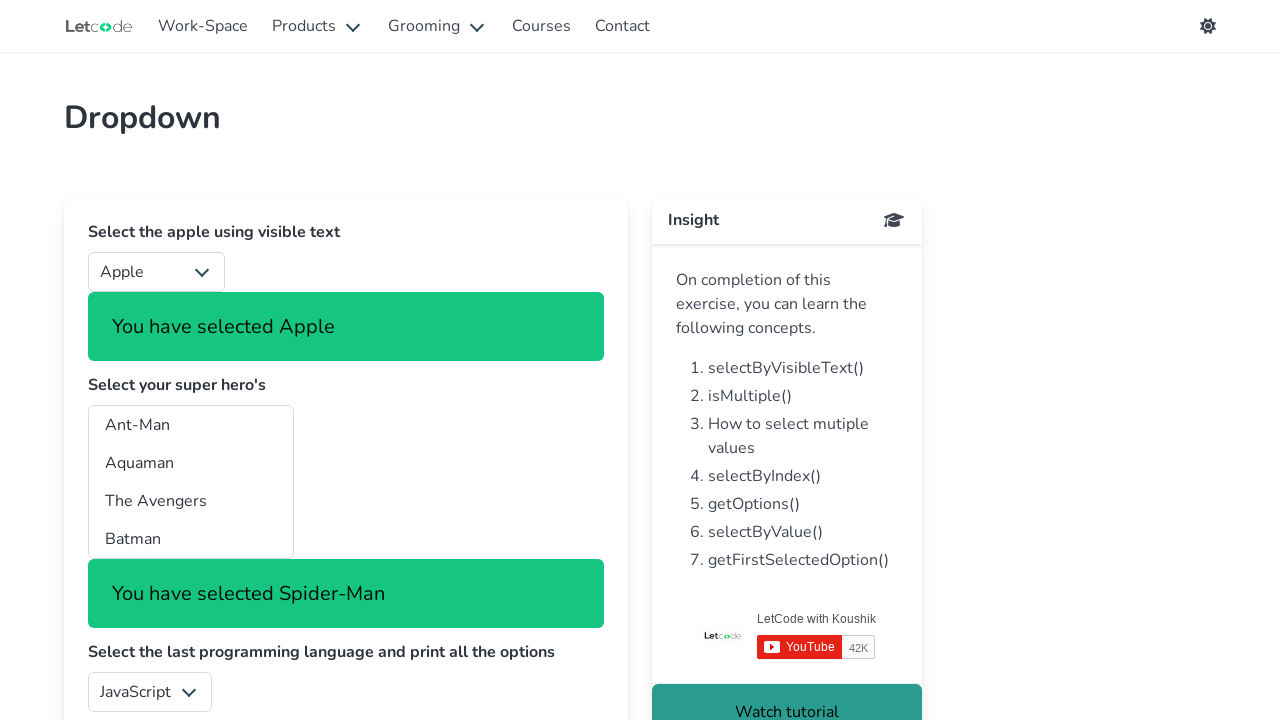

Located all options in heroes dropdown to verify population
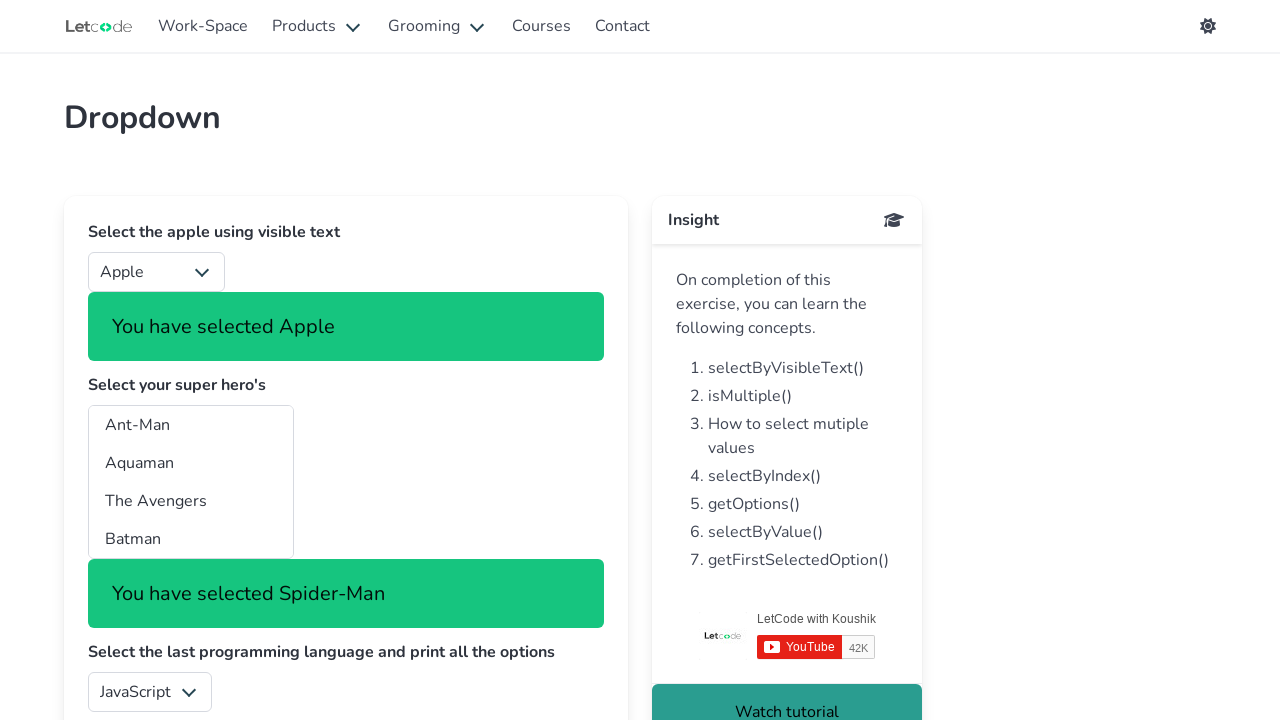

Deselected all options from heroes dropdown using evaluate
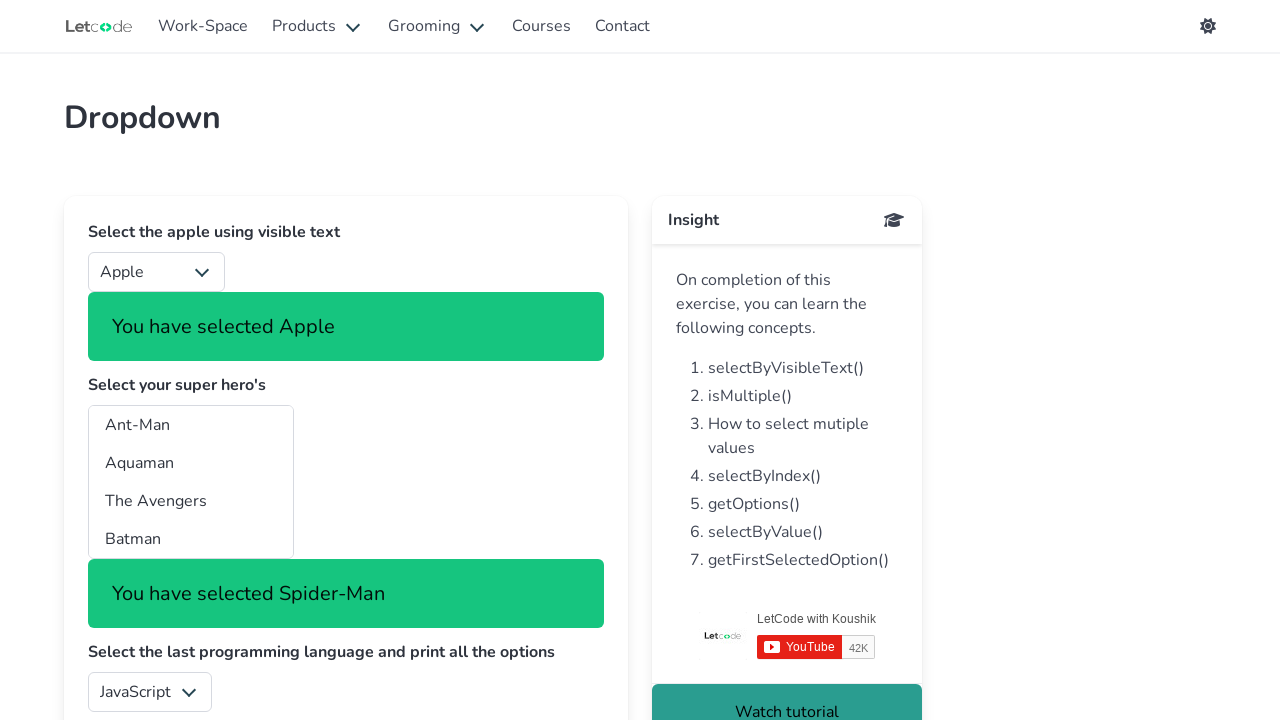

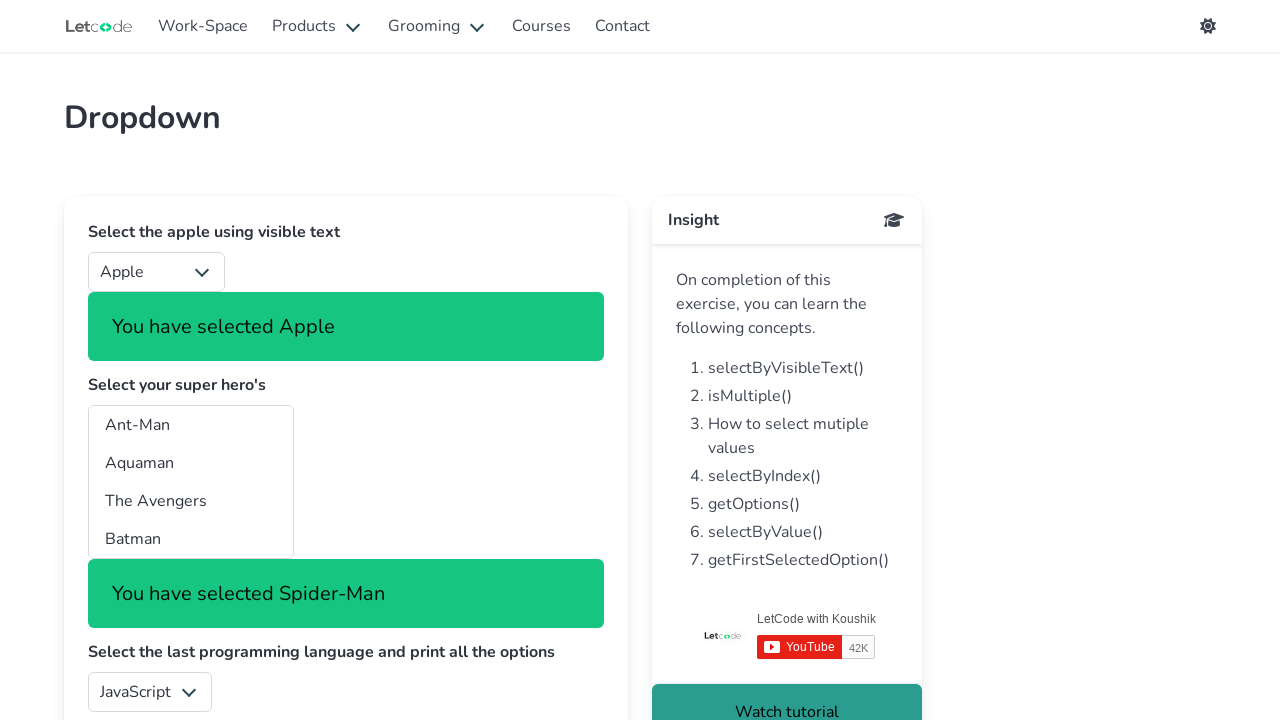